Tests filling out a form with dynamic attributes (where element IDs/names contain dynamic parts) by entering full name, email, event date, and details, then submitting and verifying a success message appears.

Starting URL: https://training-support.net/webelements/dynamic-attributes

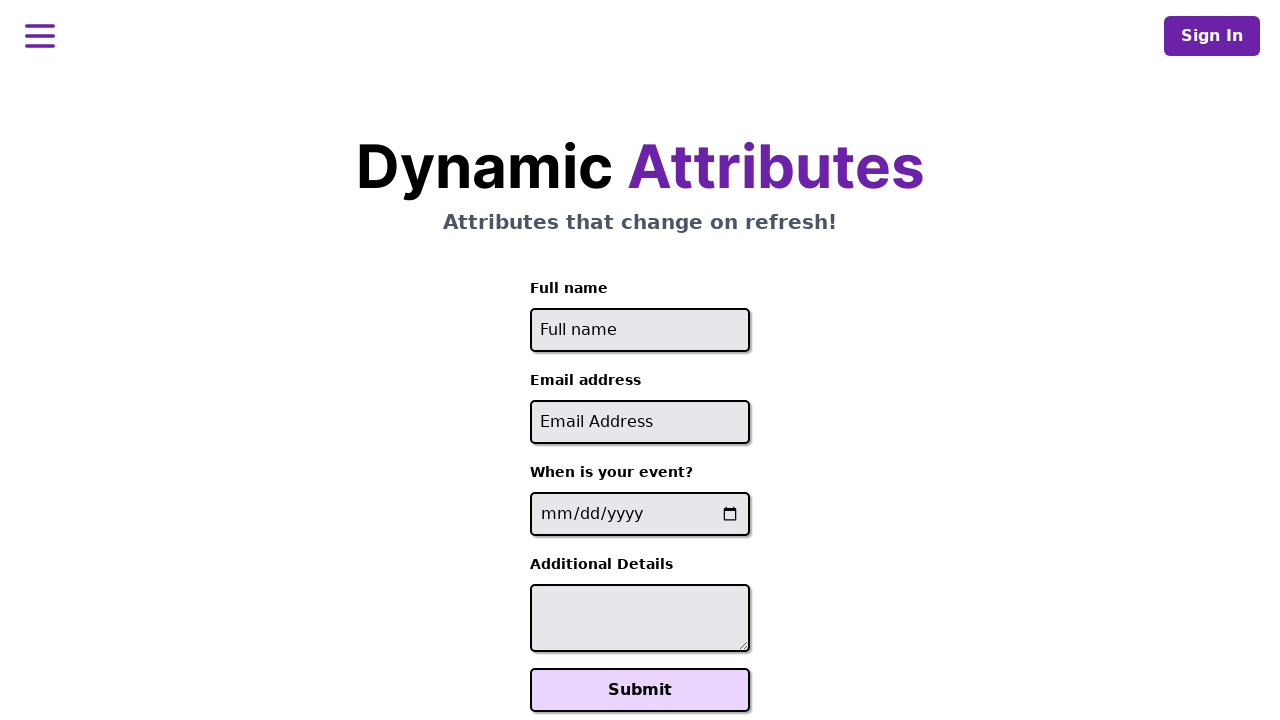

Filled full name field with 'Raiden Shogun' on //input[starts-with(@id, 'full-name')]
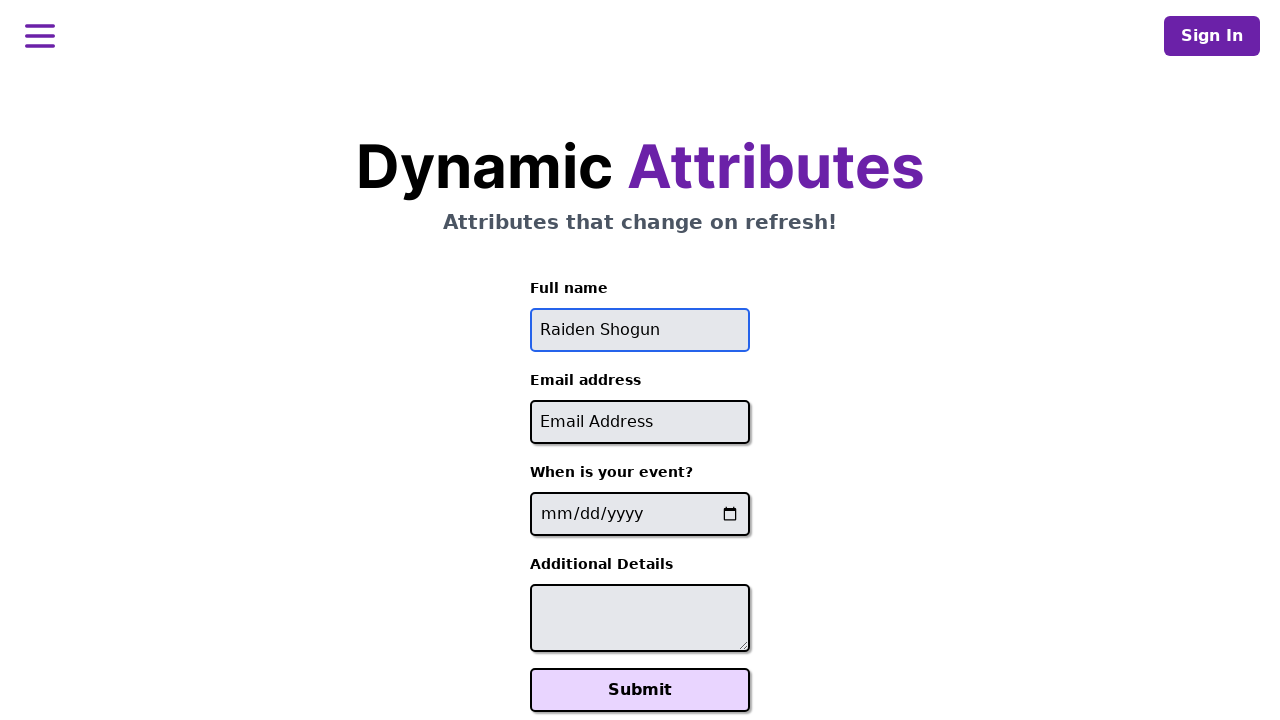

Filled email field with 'raiden@electromail.com' on //input[contains(@id, '-email')]
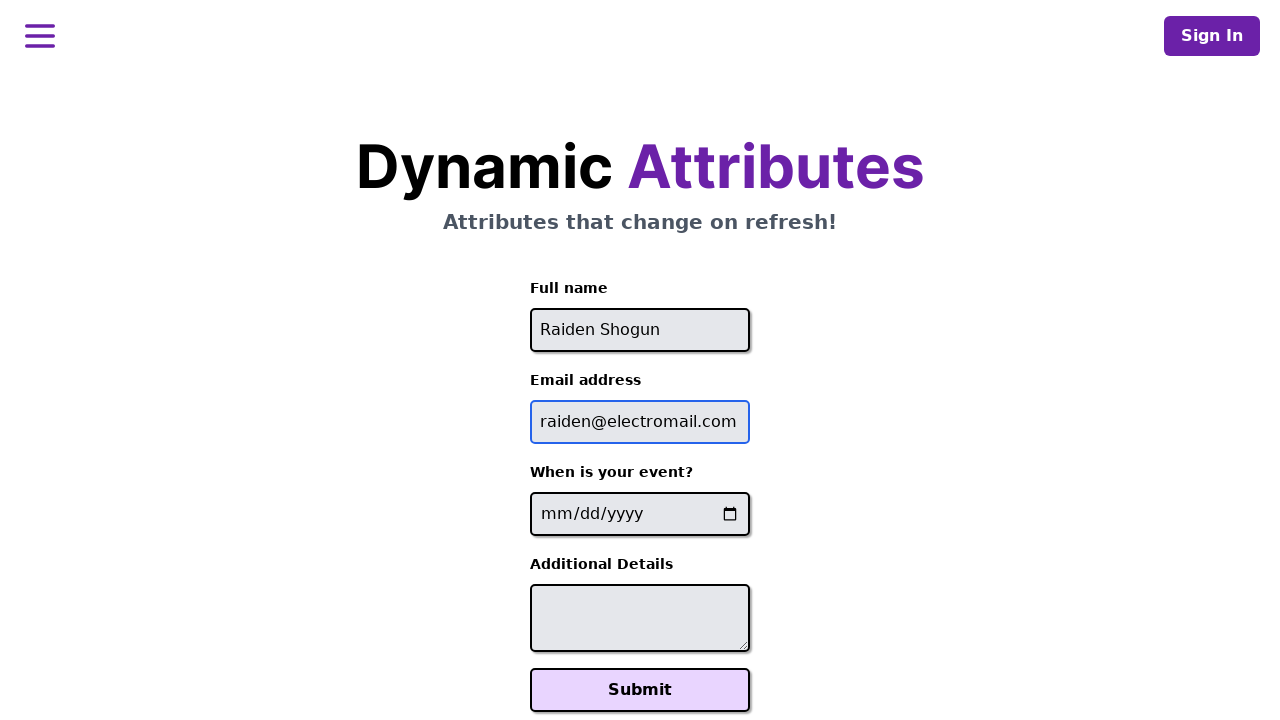

Filled event date field with '2025-06-26' on //input[contains(@name, '-event-date-')]
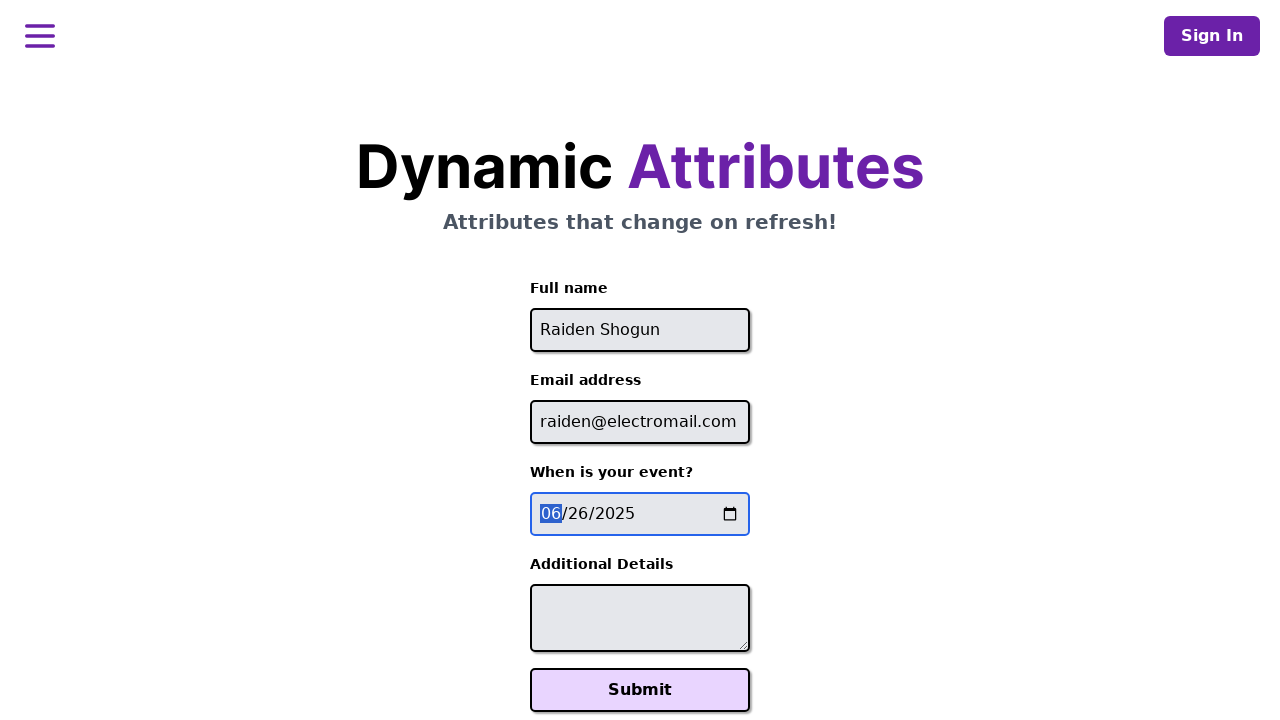

Filled additional details field with 'It will be electric!' on //textarea[contains(@id, '-additional-details-')]
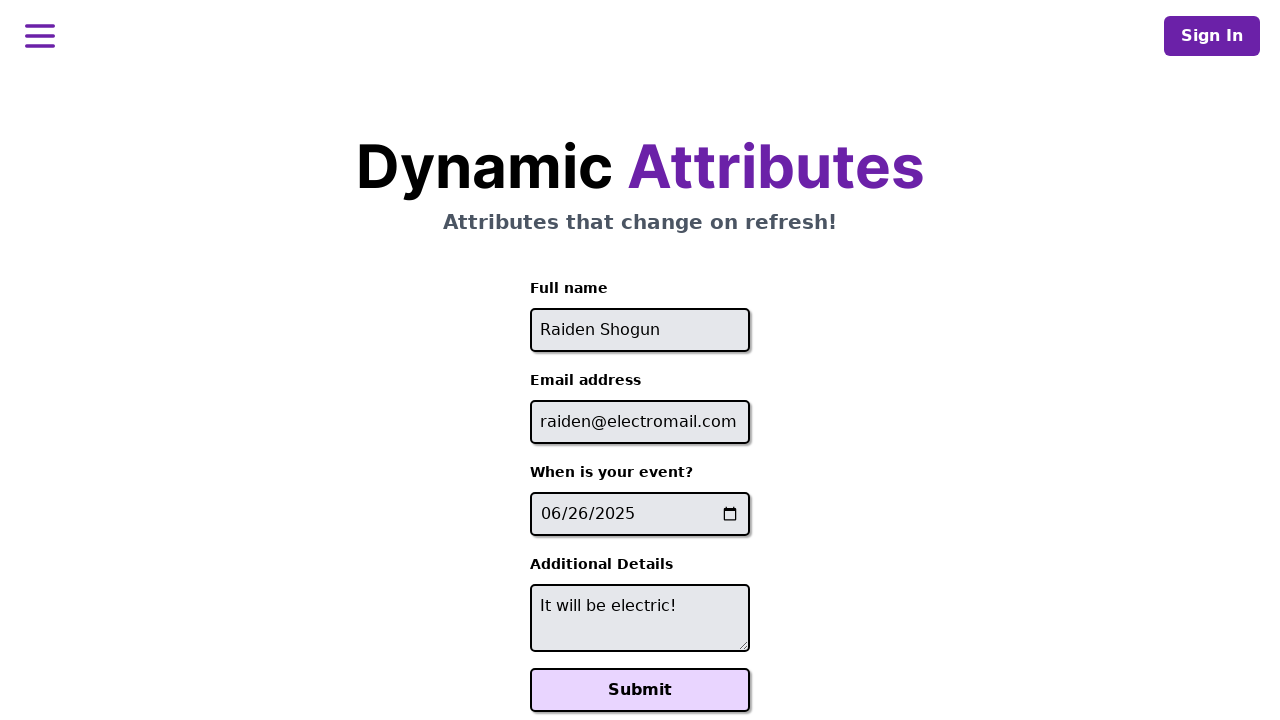

Clicked the Submit button at (640, 690) on xpath=//button[text()='Submit']
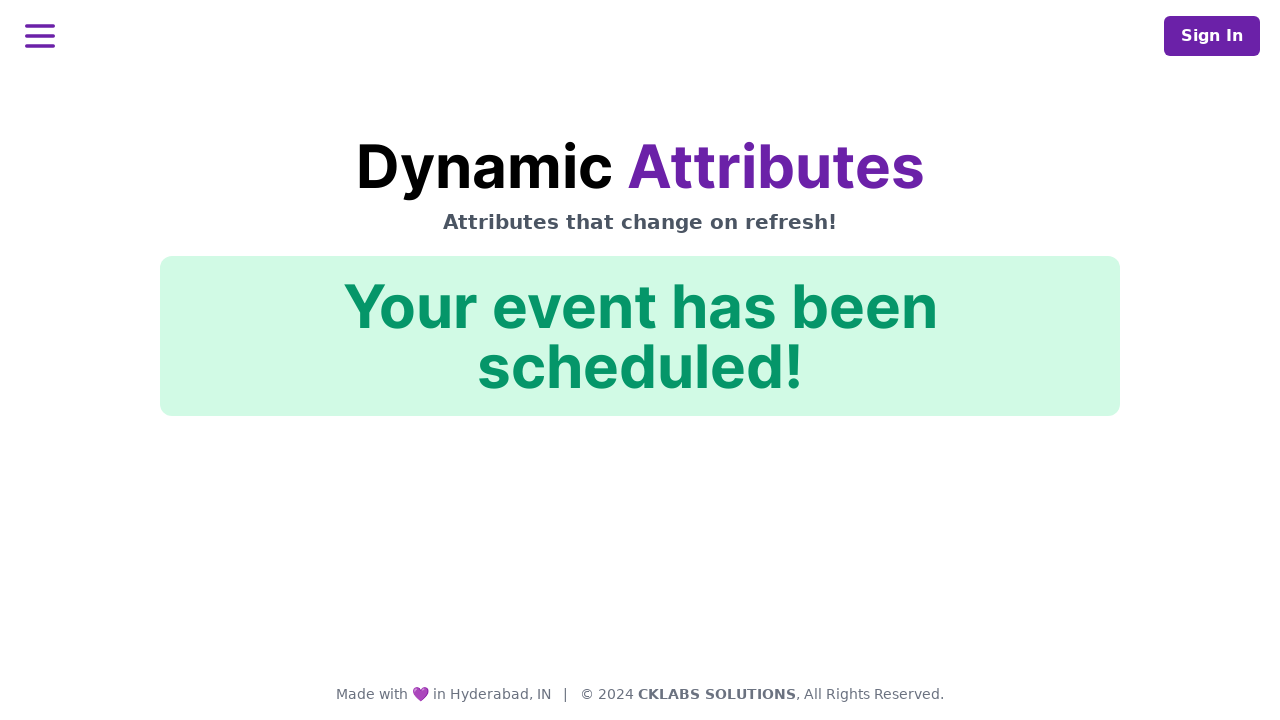

Success confirmation message appeared
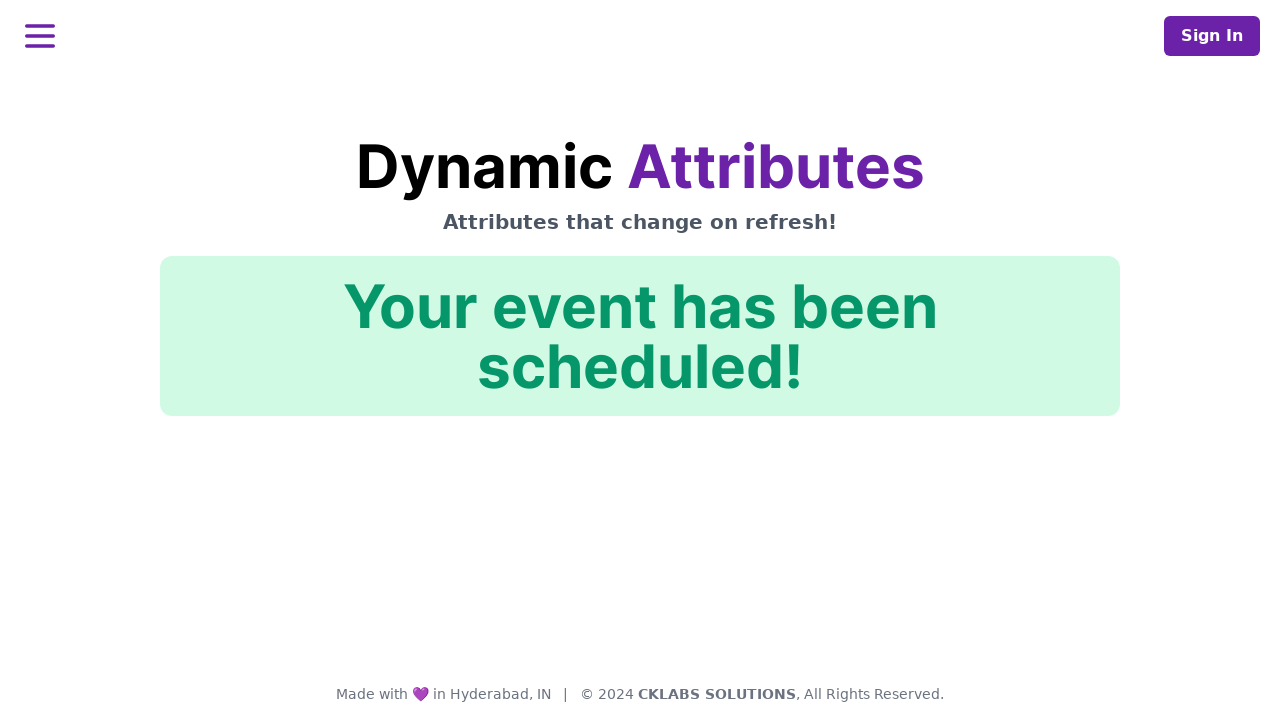

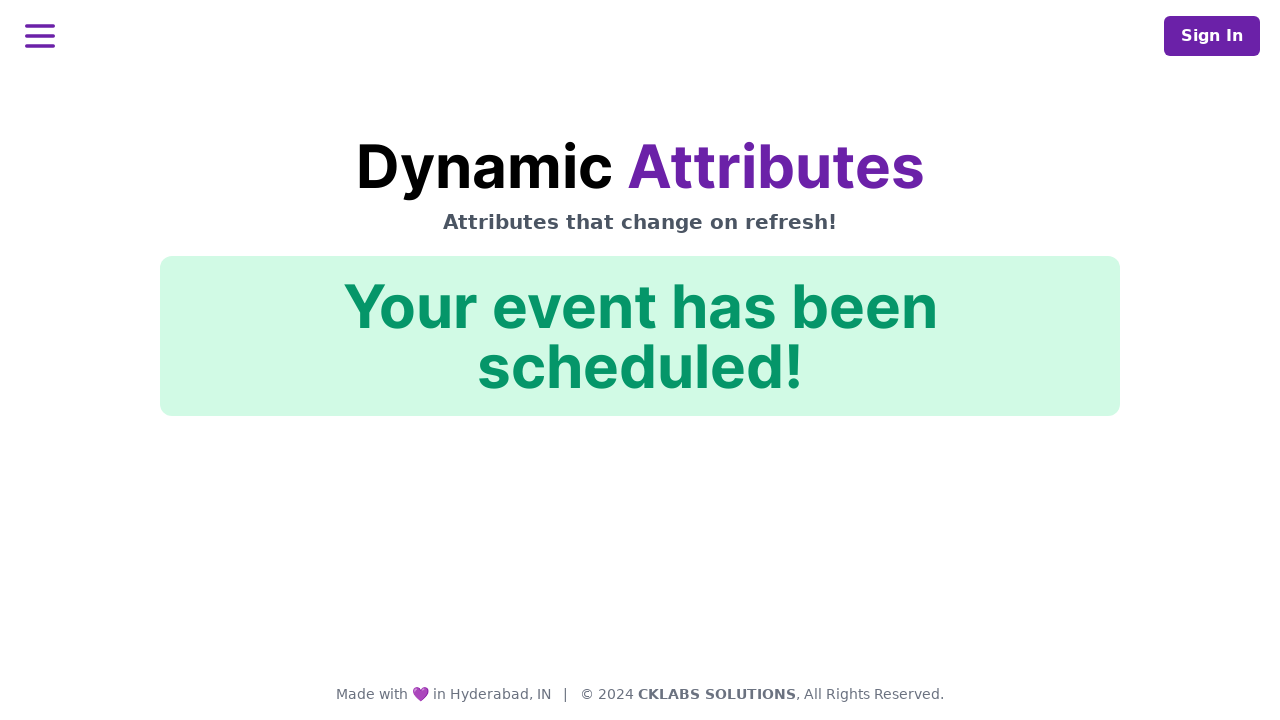